Tests cookie deletion operations including deleting individual cookies and clearing all cookies

Starting URL: http://kitchen.applitools.com/ingredients/cookie

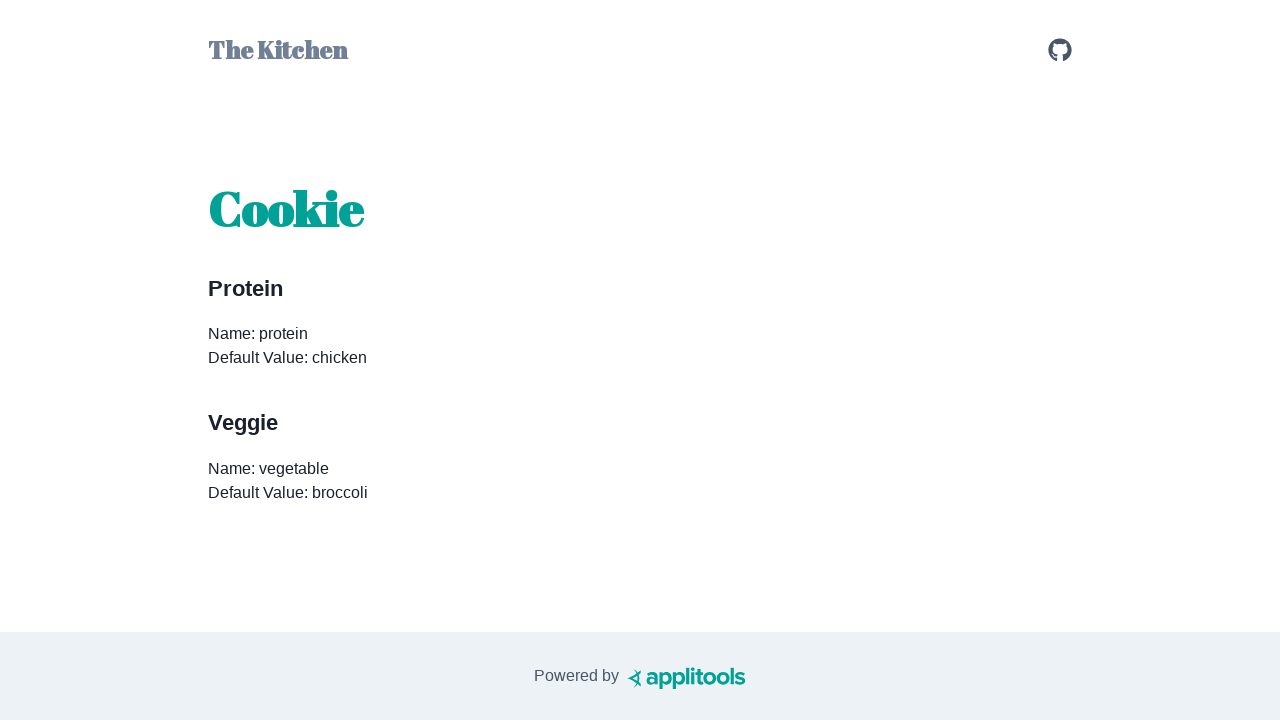

Retrieved initial cookies count
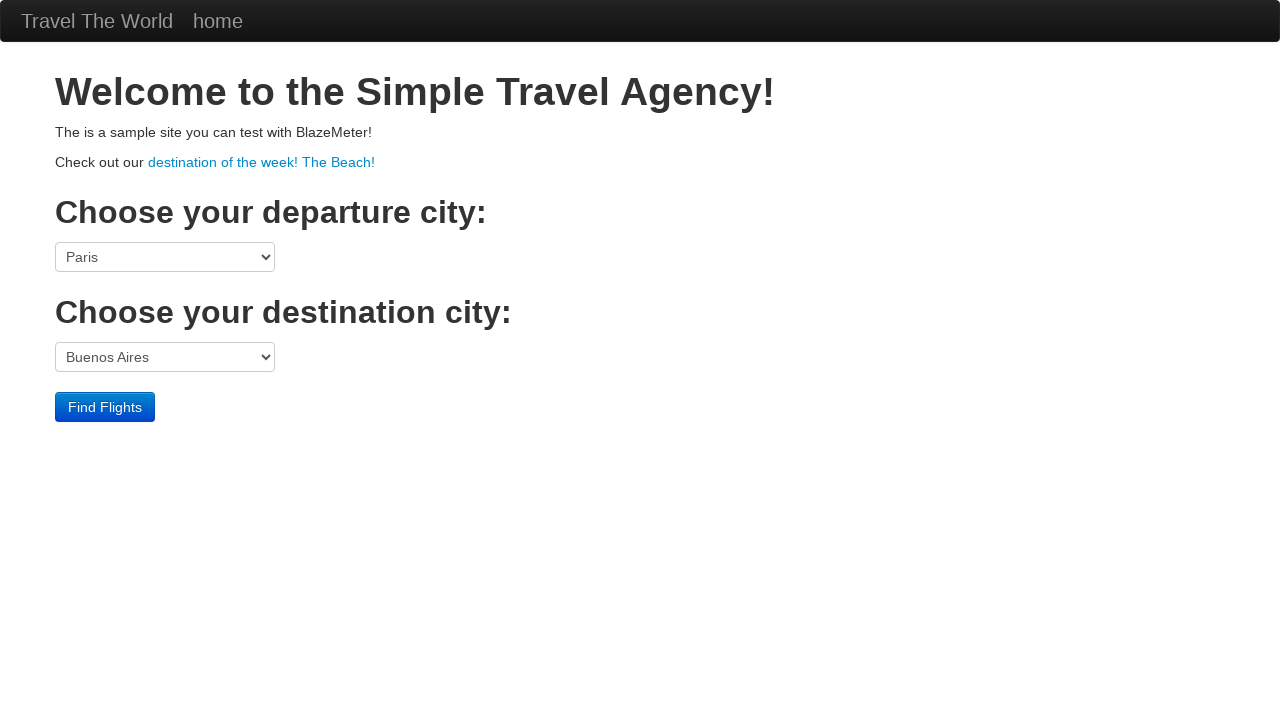

Added new cookie 'drinks' with value 'ayran'
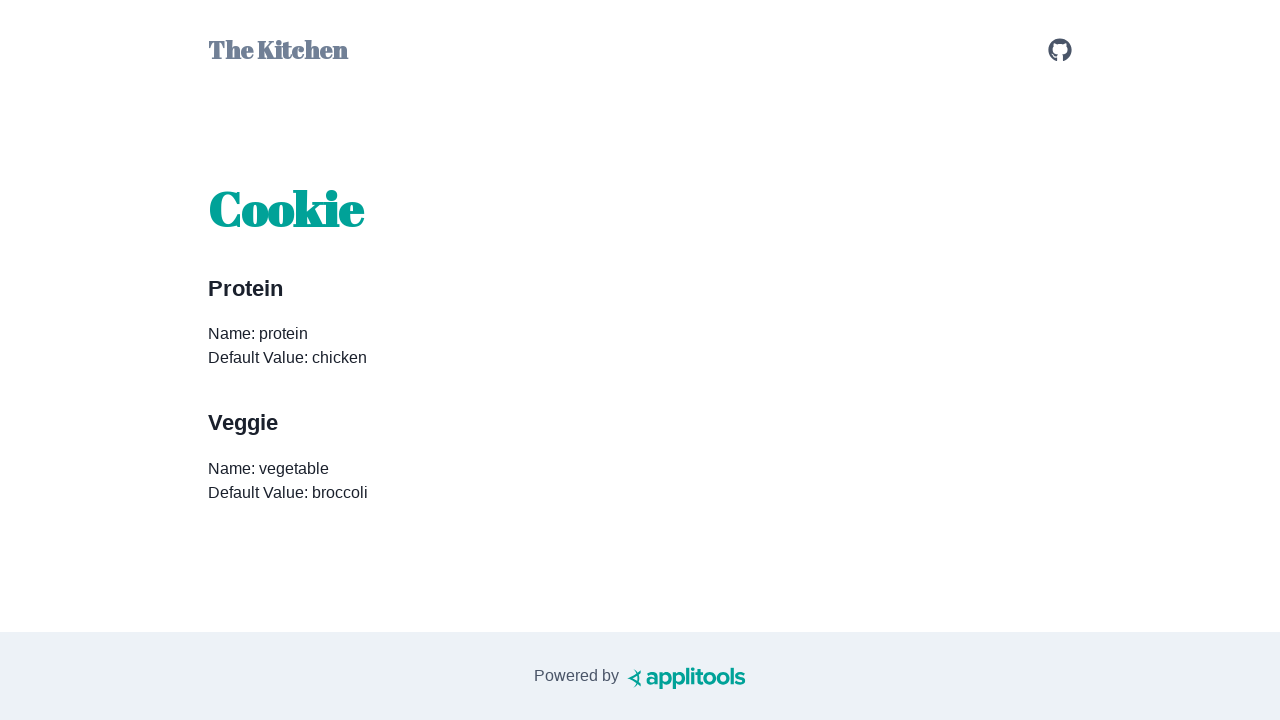

Deleted specific cookie 'drinks'
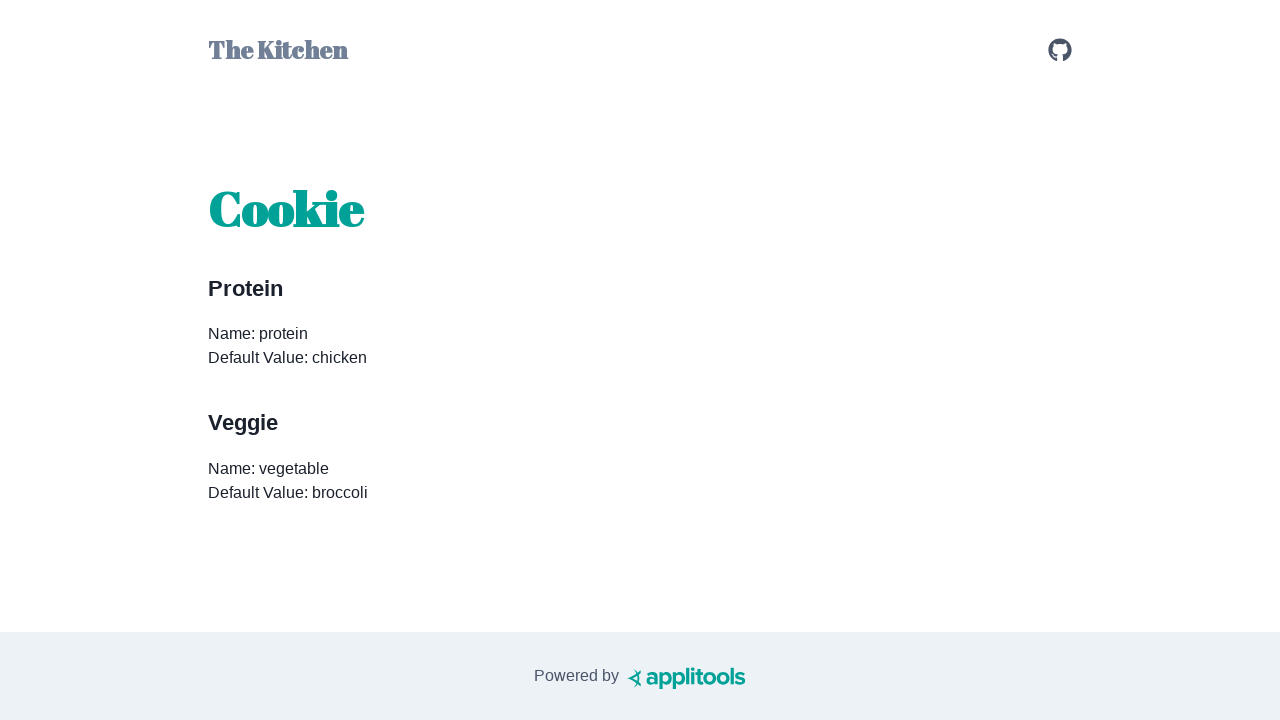

Retrieved cookies after deleting 'drinks' cookie
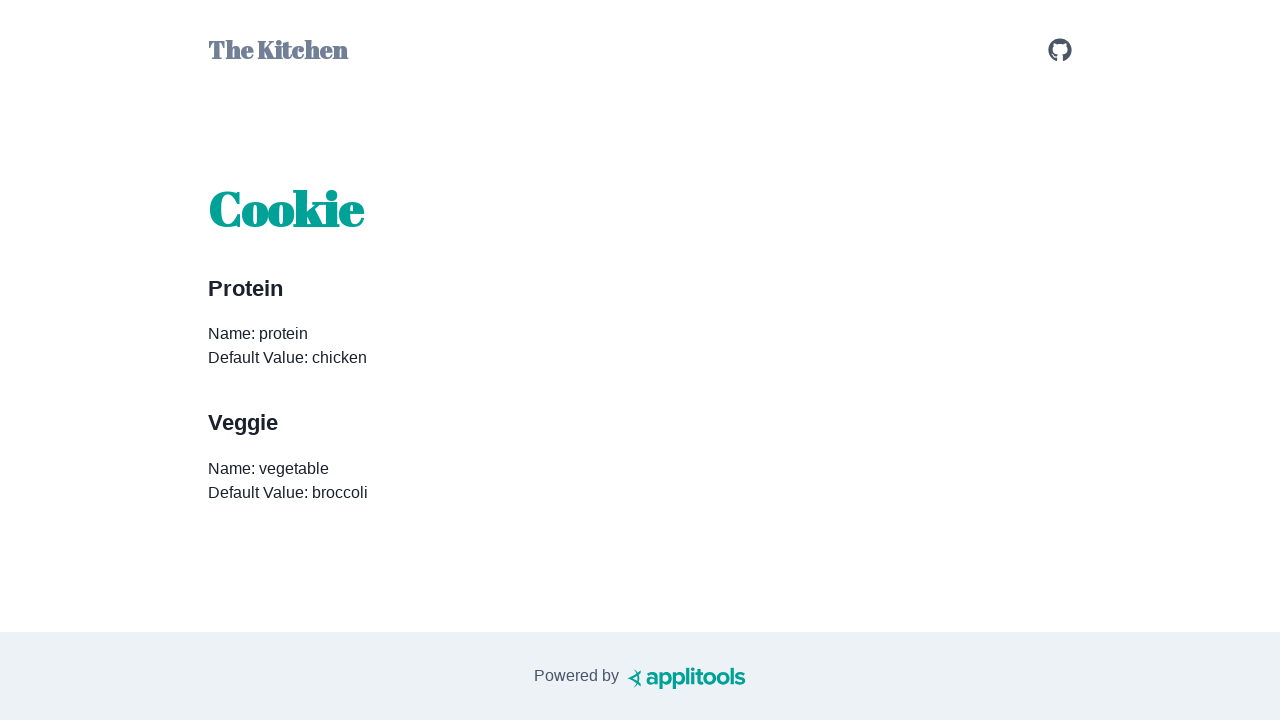

Verified that 'drinks' cookie was successfully deleted
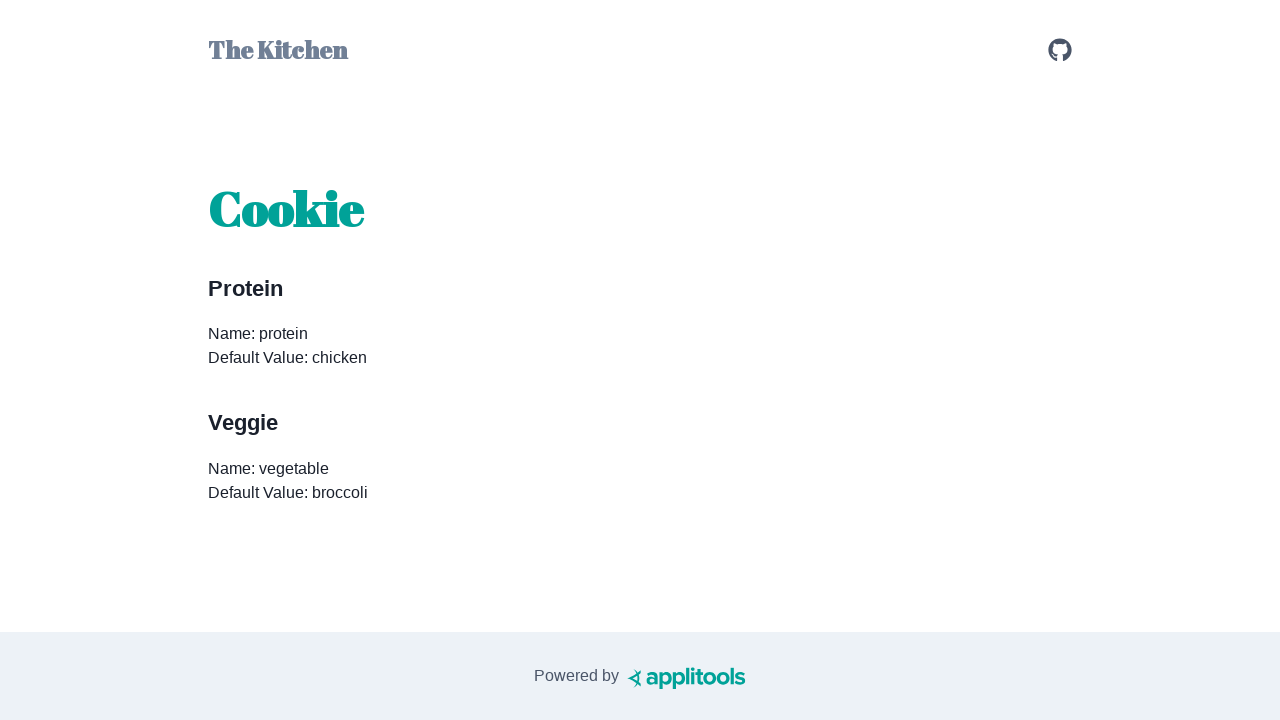

Cleared all cookies from context
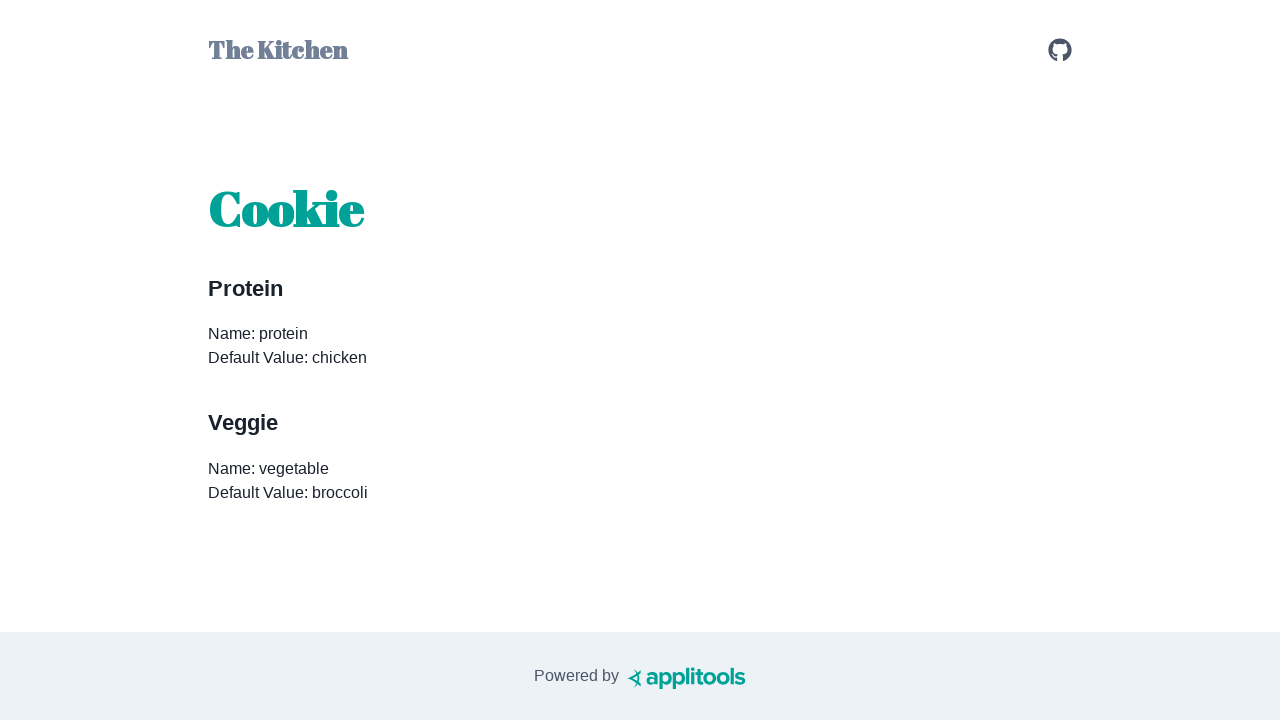

Retrieved cookies after clearing all
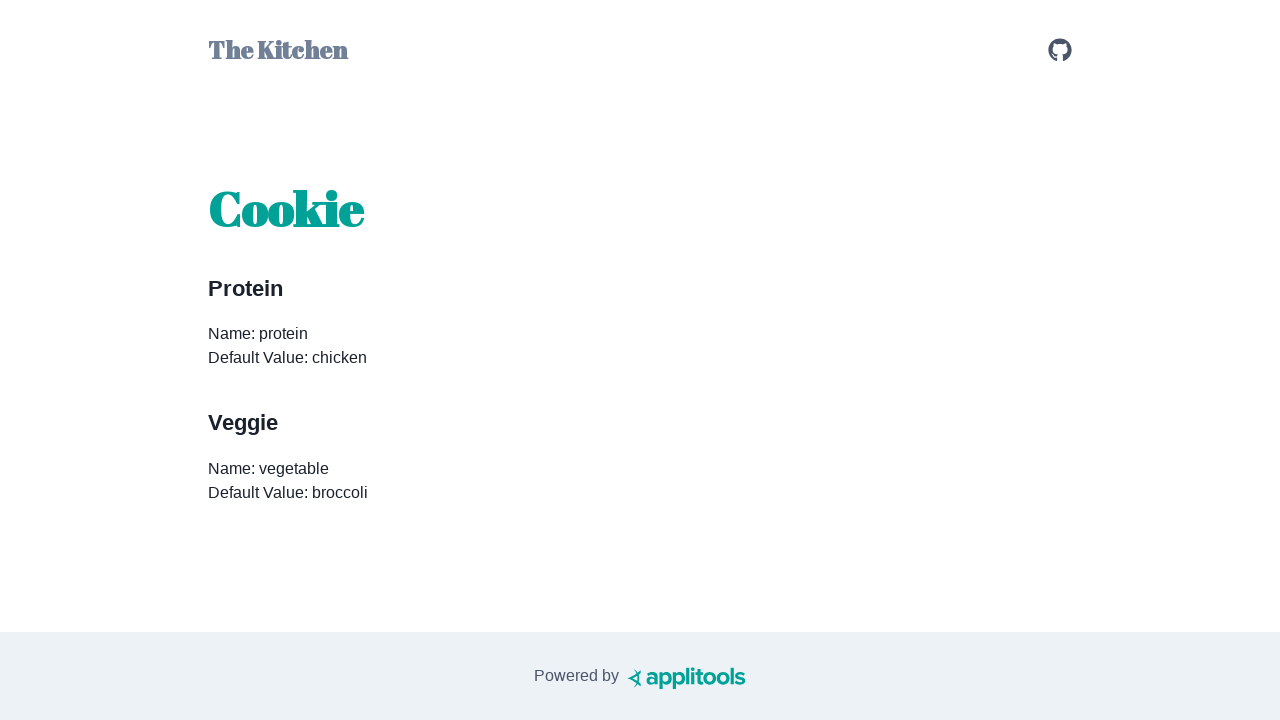

Verified that all cookies were successfully deleted
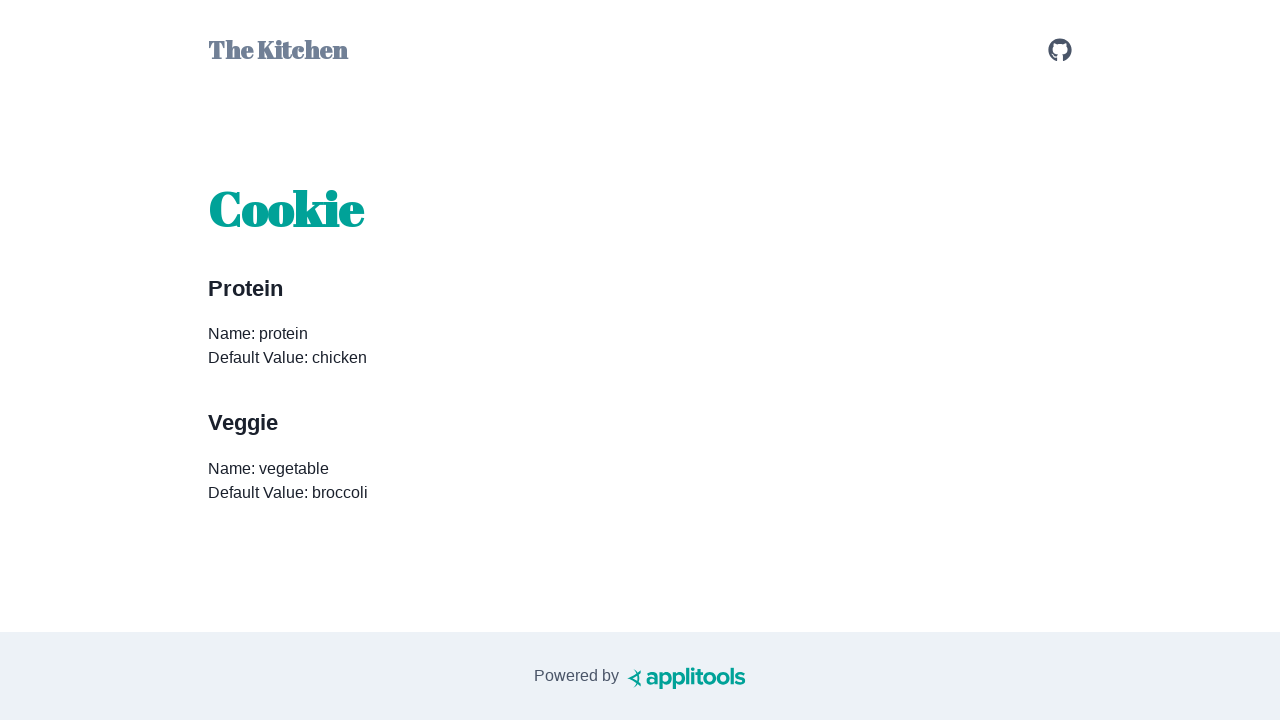

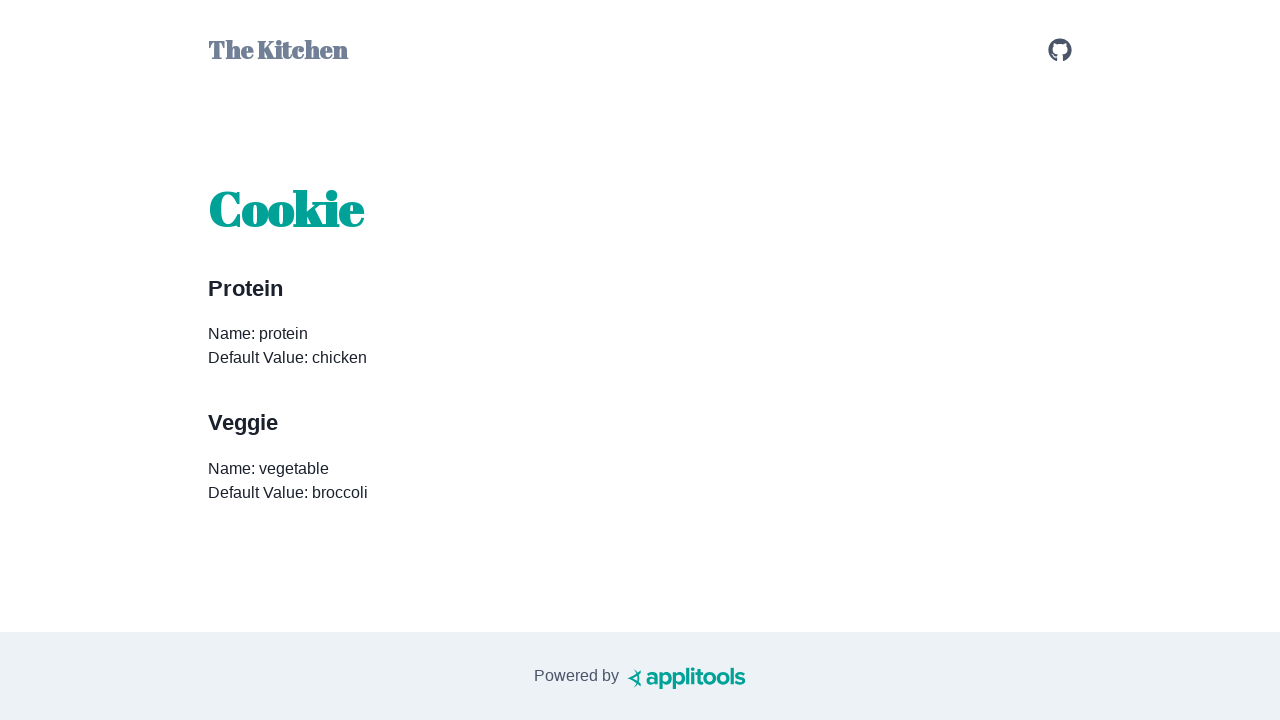